Tests menu navigation by hovering over menu items to reveal submenus and nested submenus

Starting URL: https://demoqa.com/menu

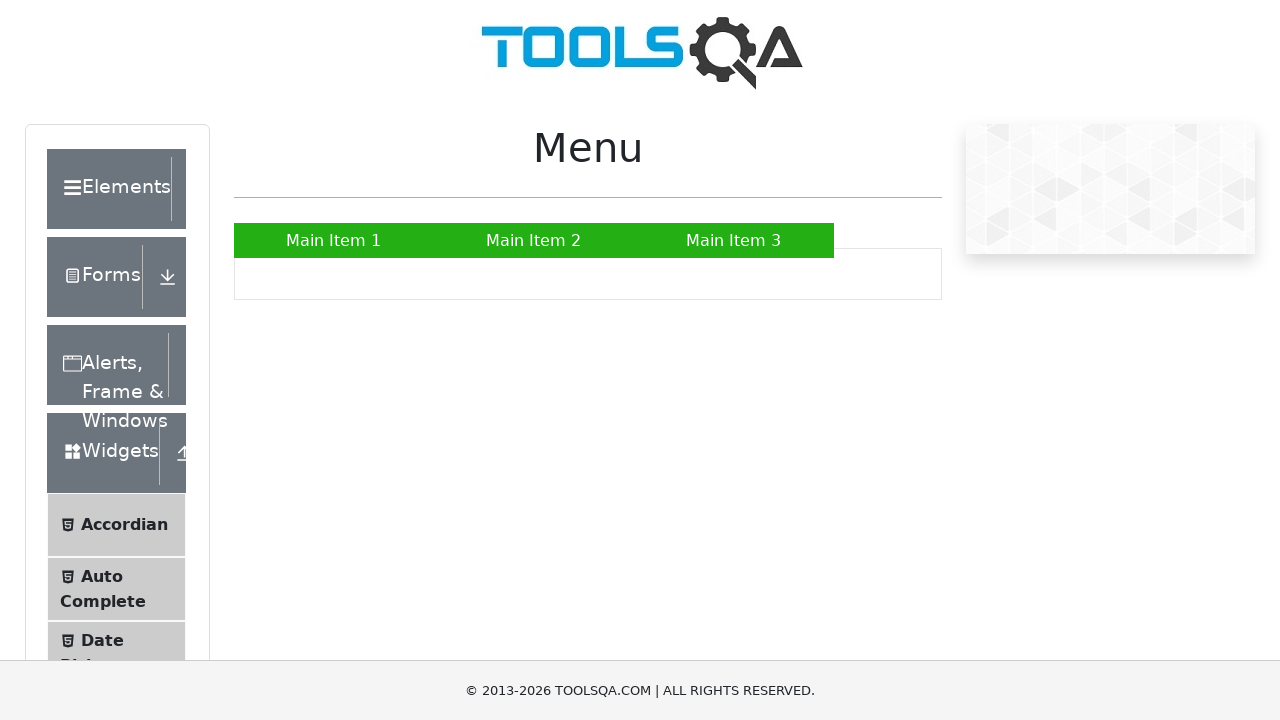

Hovered over 'Main Item 2' to reveal submenu at (534, 240) on a:has-text('Main Item 2')
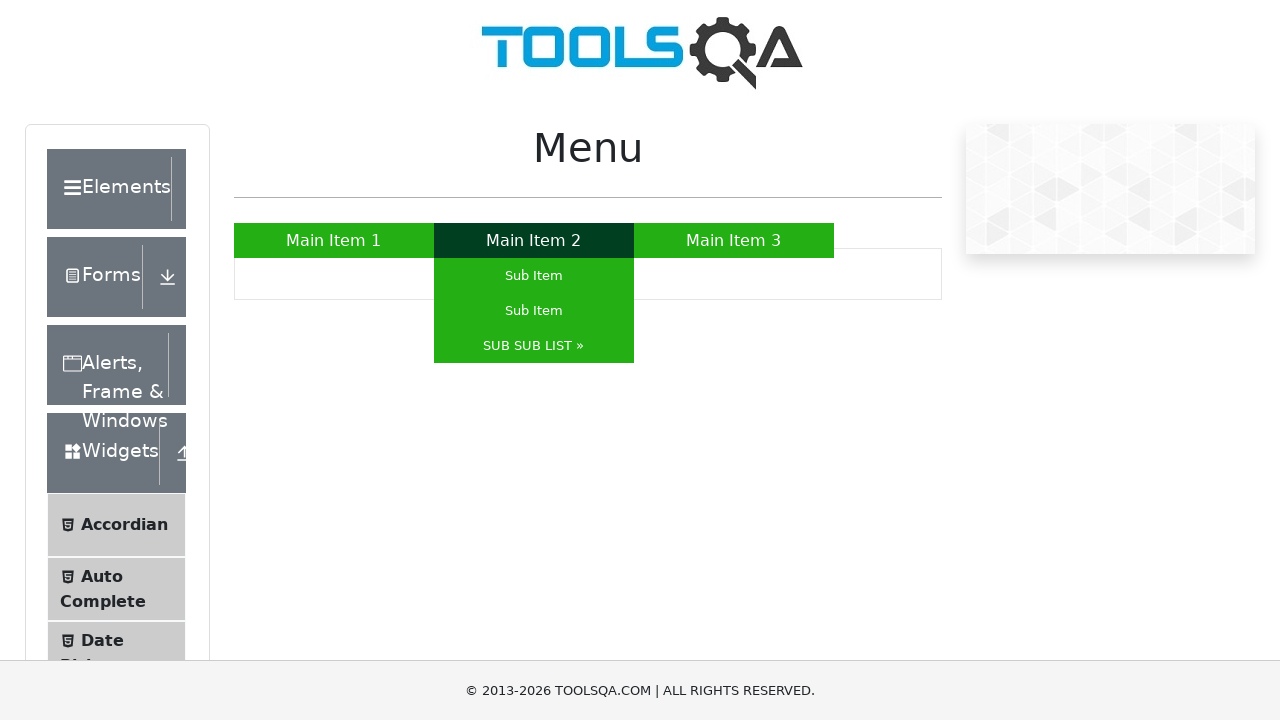

Submenu item 'Sub Item' is now visible
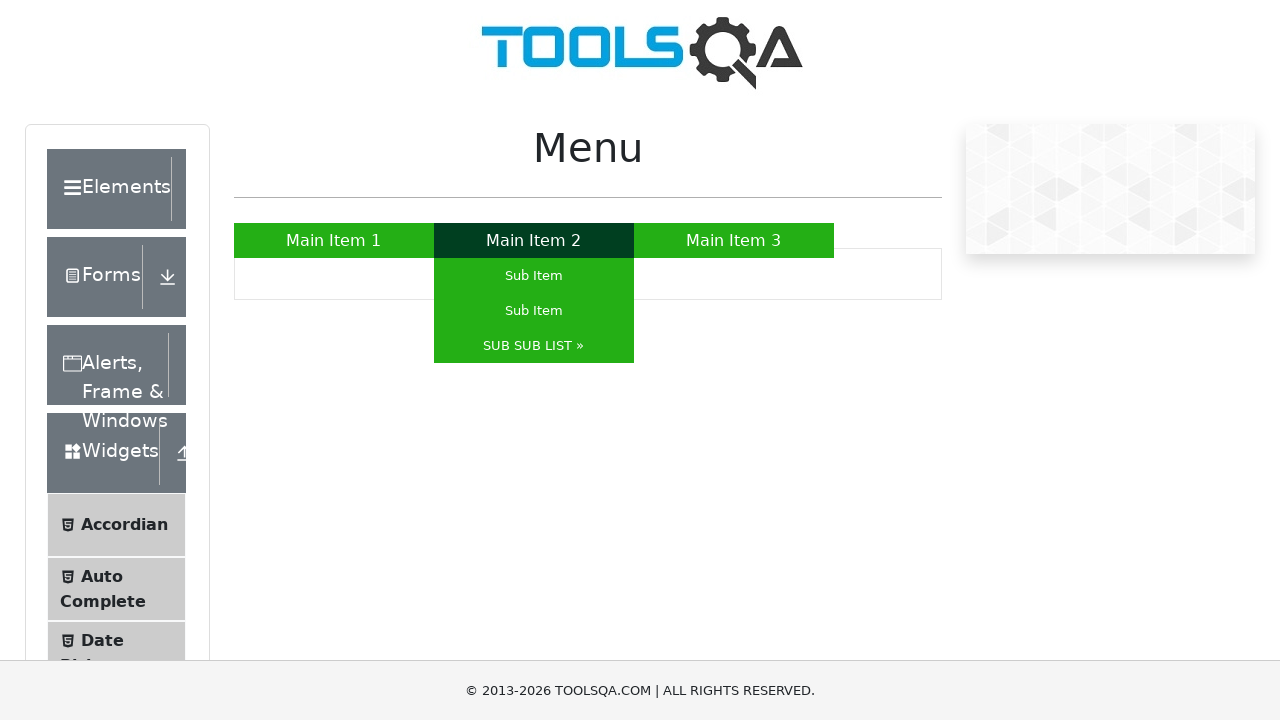

Hovered over 'SUB SUB LIST »' to reveal nested submenu at (534, 346) on a:has-text('SUB SUB LIST »')
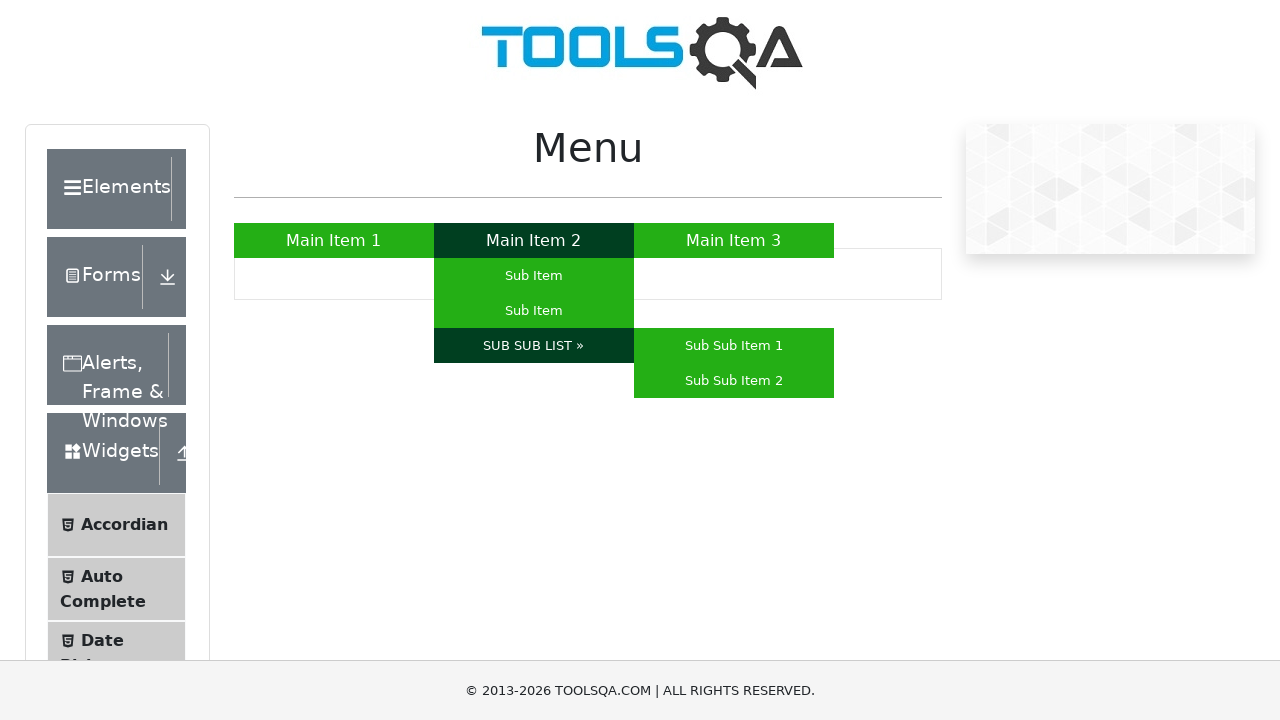

Nested submenu item 'Sub Sub Item 1' is now visible
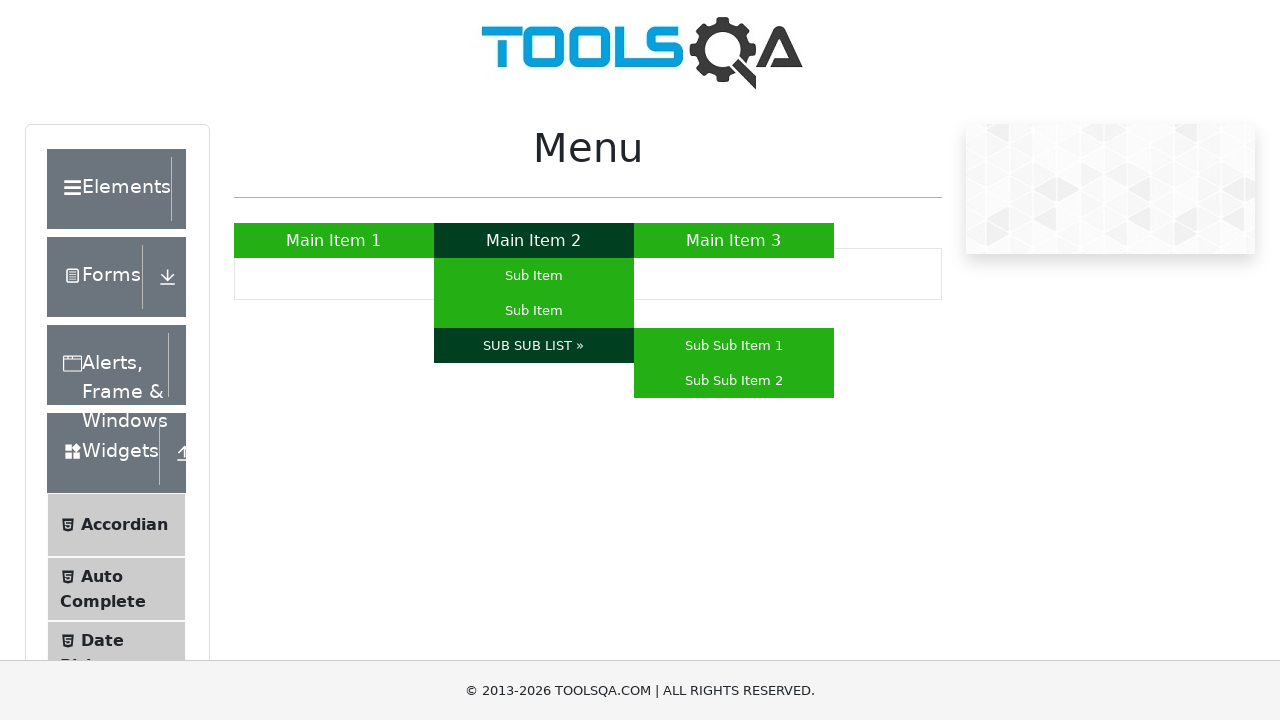

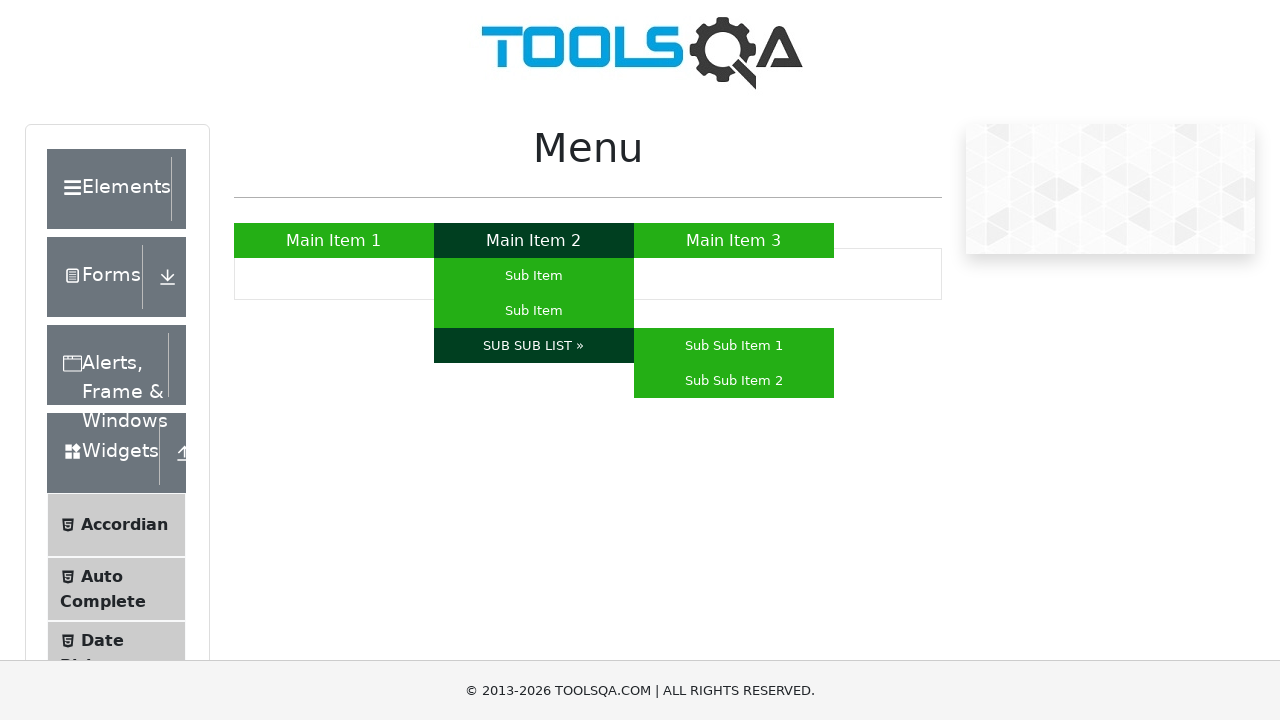